Tests the Web Tables functionality by adding a new record with first name, last name, email, age, salary, and department

Starting URL: https://demoqa.com/

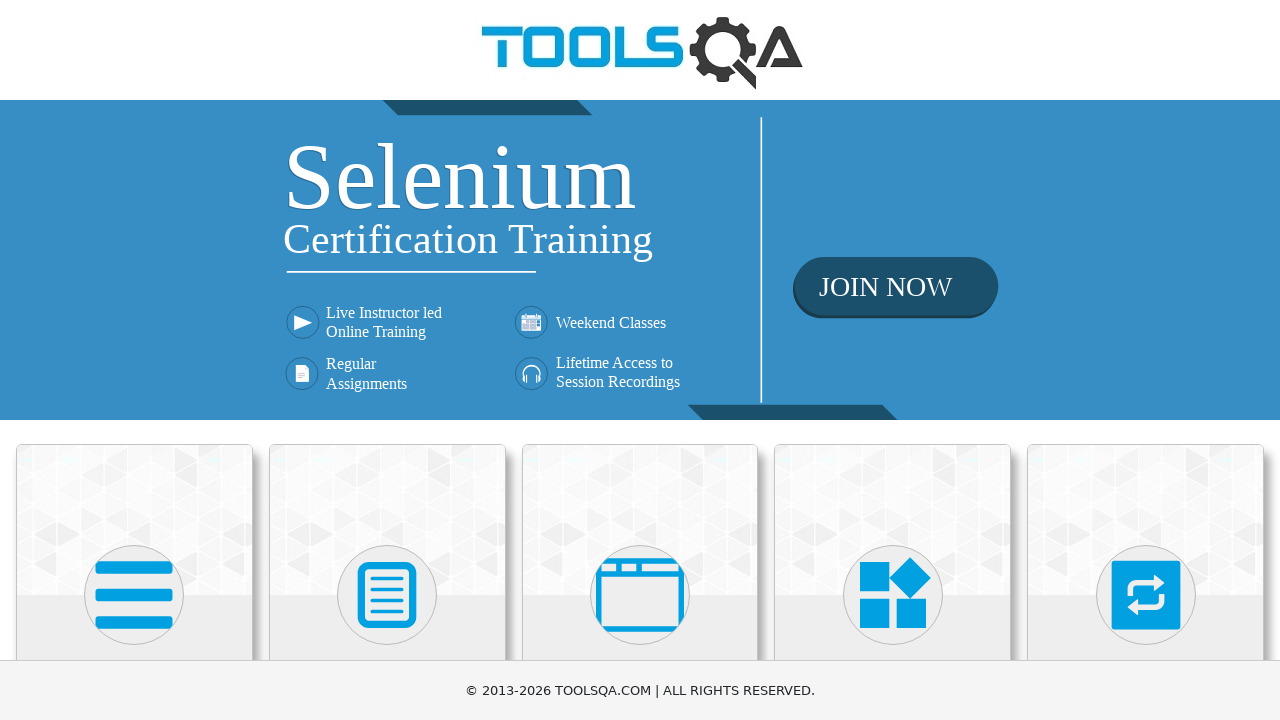

Clicked on Elements menu at (134, 360) on text=Elements
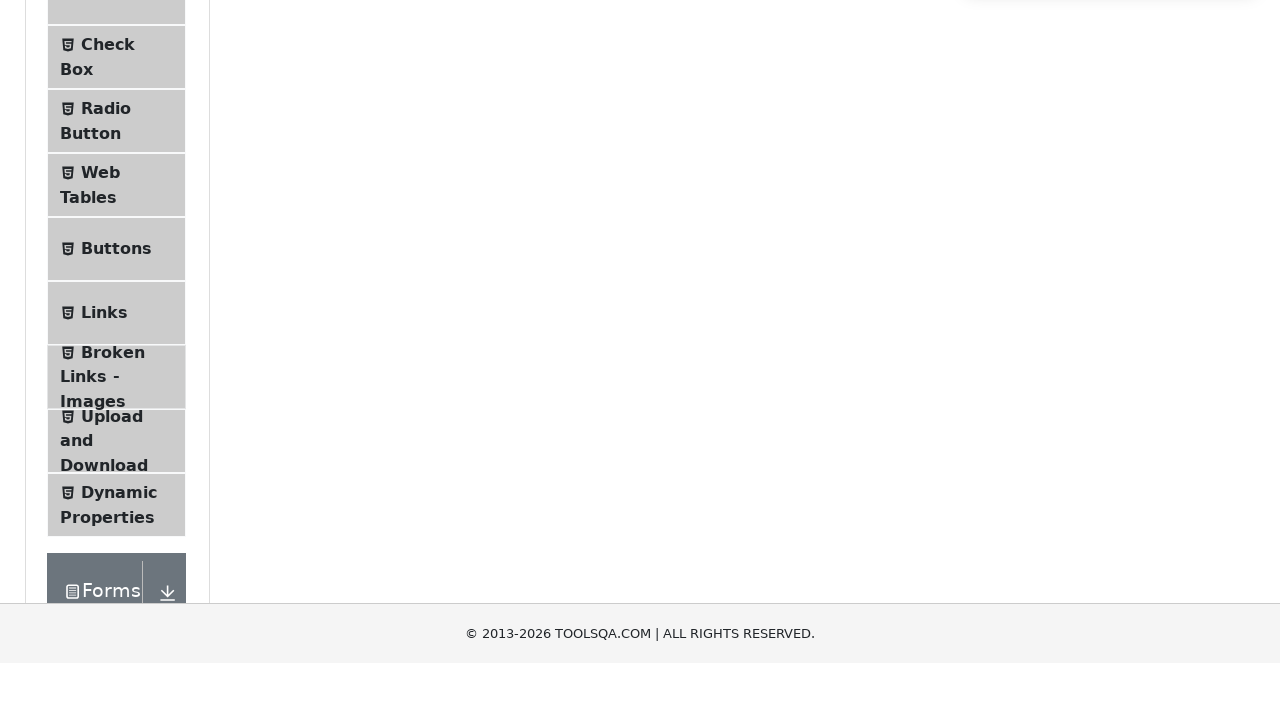

Clicked on Web Tables submenu at (100, 440) on text=Web Tables
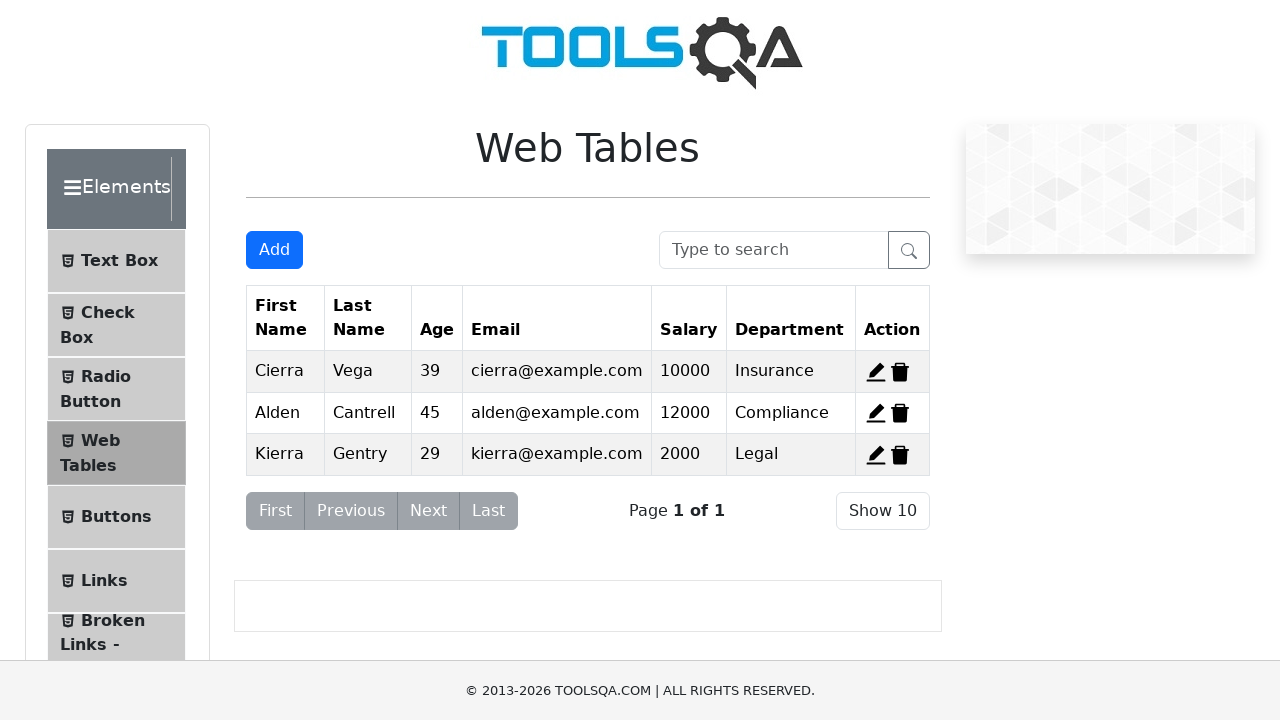

Clicked Add button to open registration form at (274, 250) on #addNewRecordButton
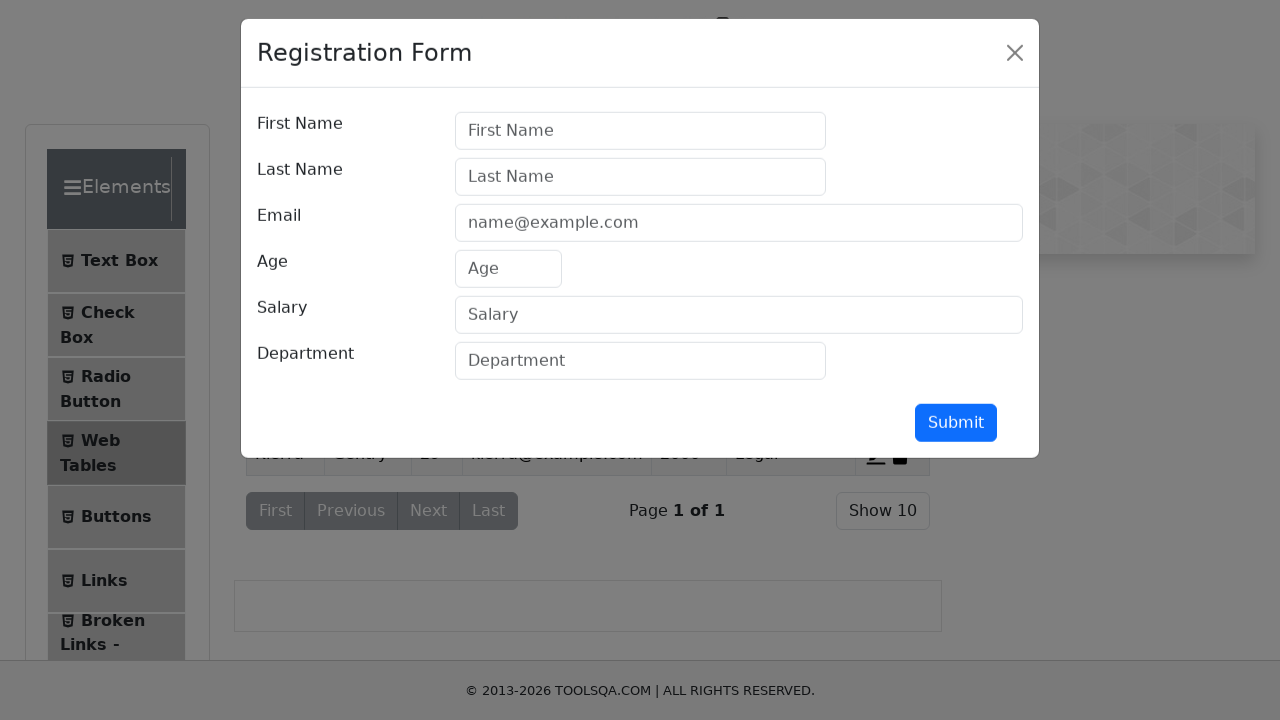

Filled first name field with 'Topgun' on #firstName
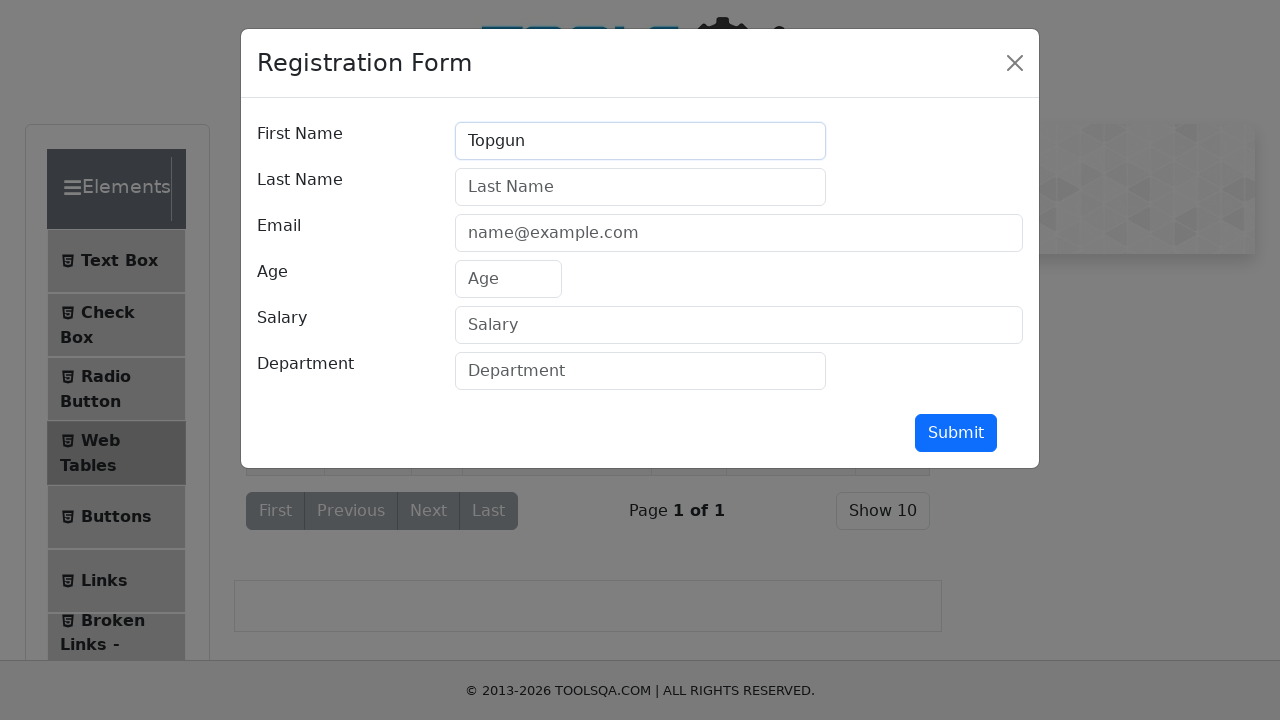

Filled last name field with 'Maverick' on #lastName
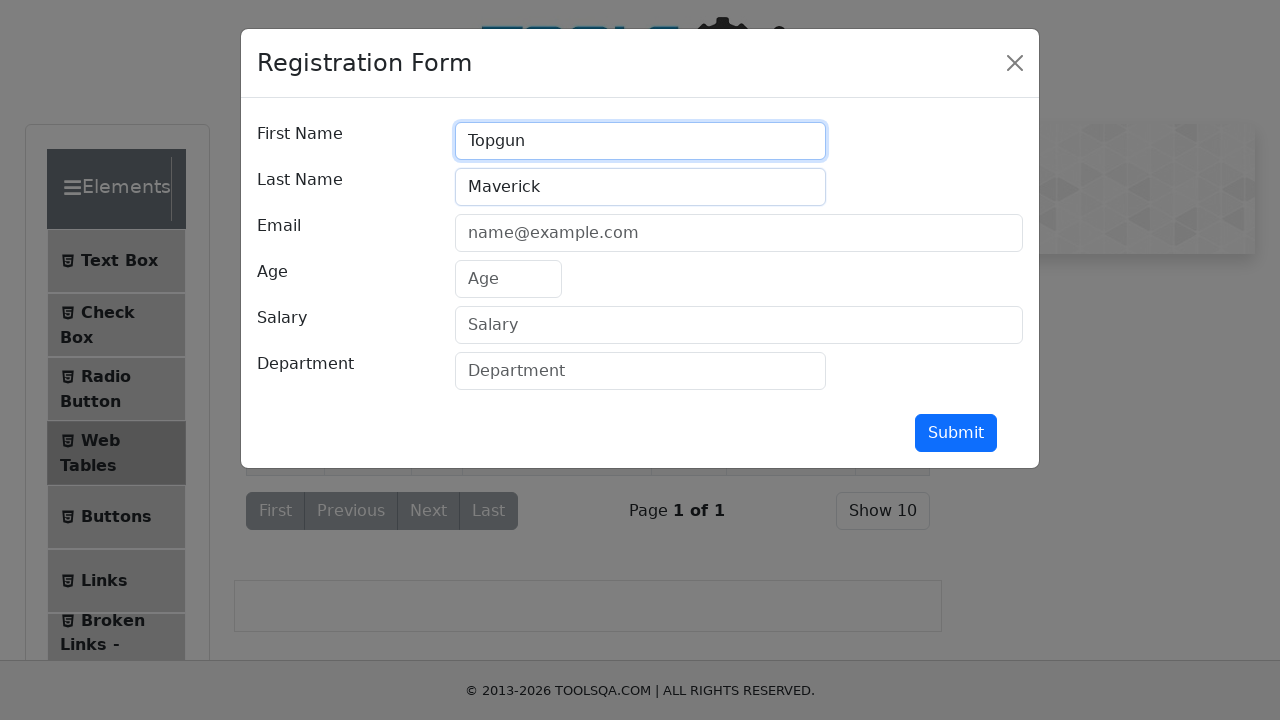

Filled email field with 'marverick@gmail.com' on #userEmail
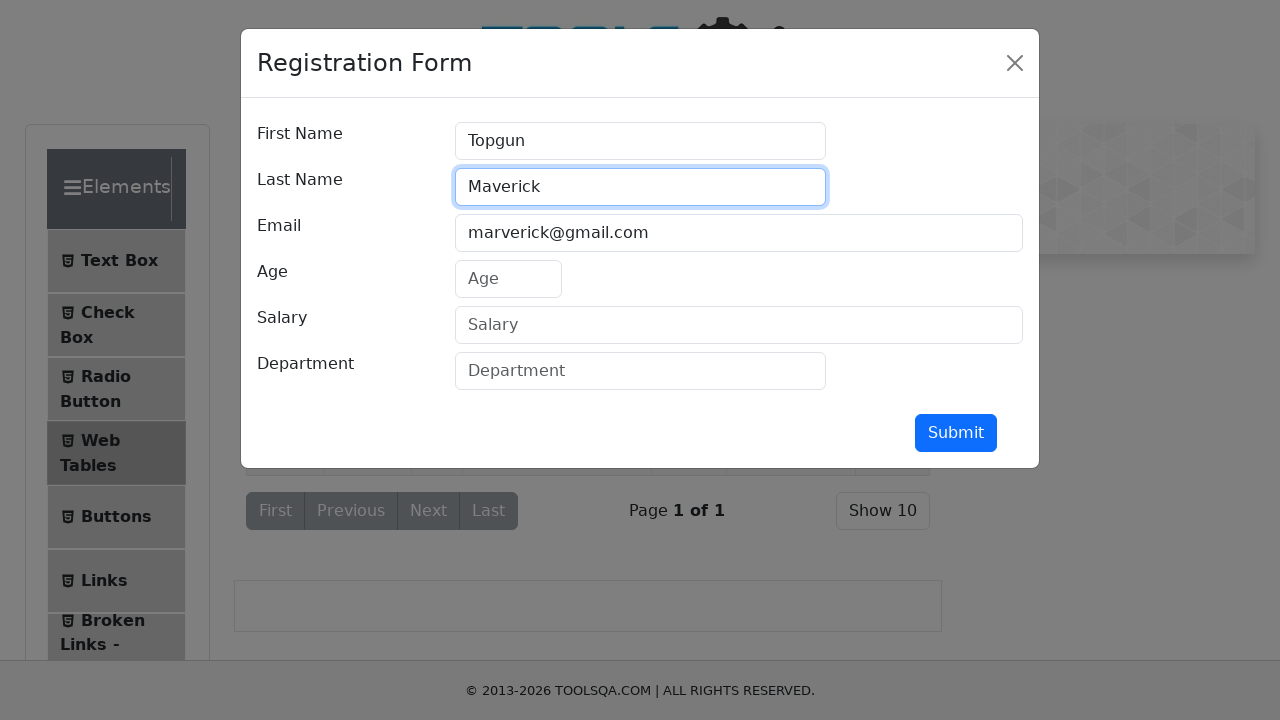

Filled age field with '30' on #age
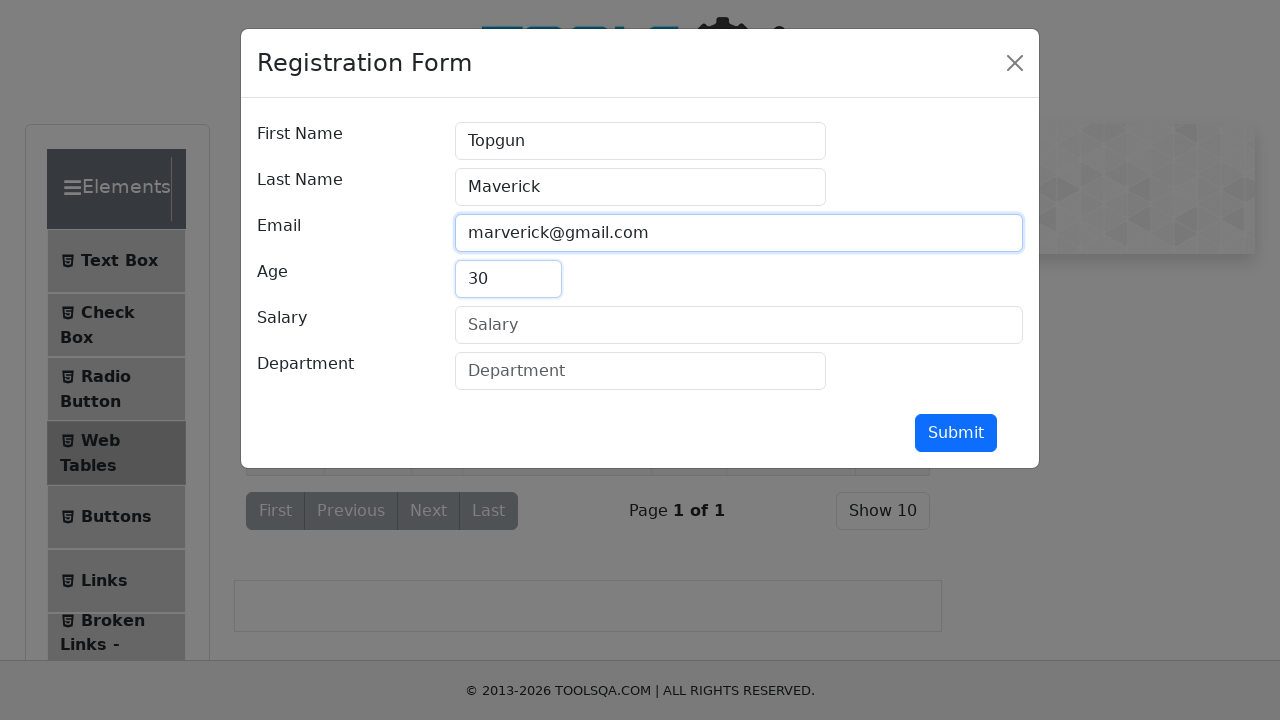

Filled salary field with '30000' on #salary
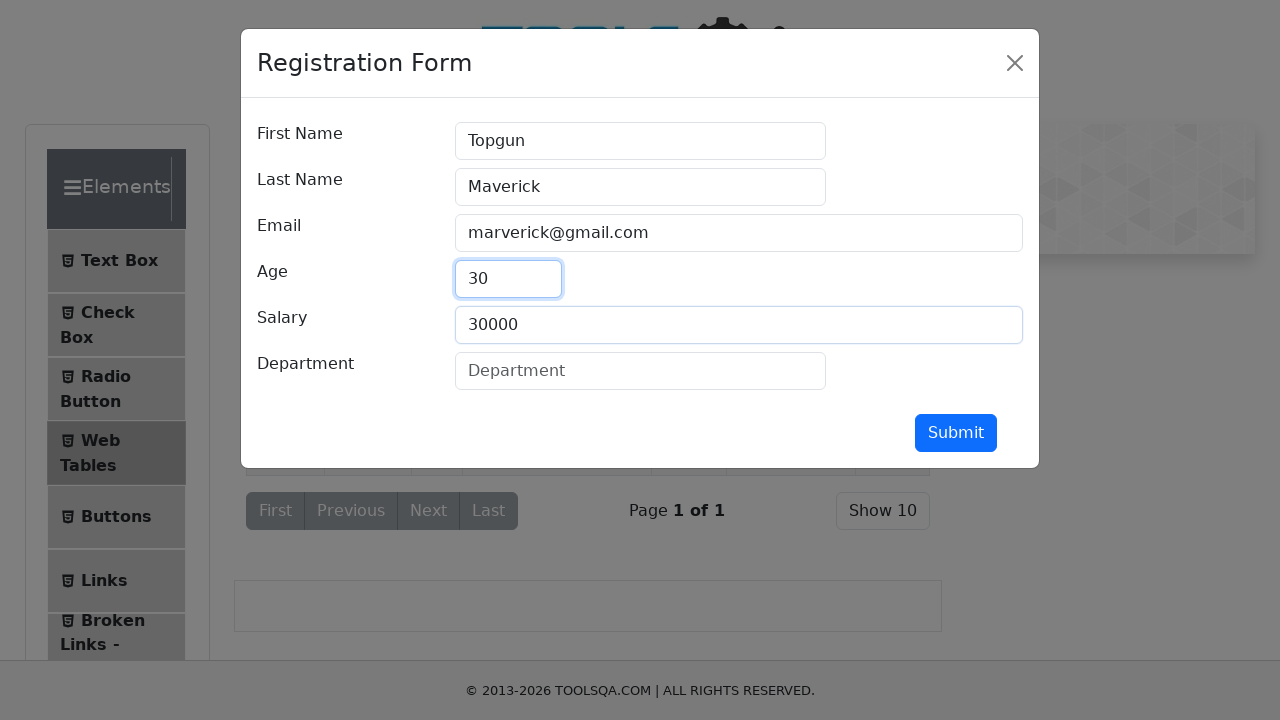

Filled department field with 'Developer Team' on #department
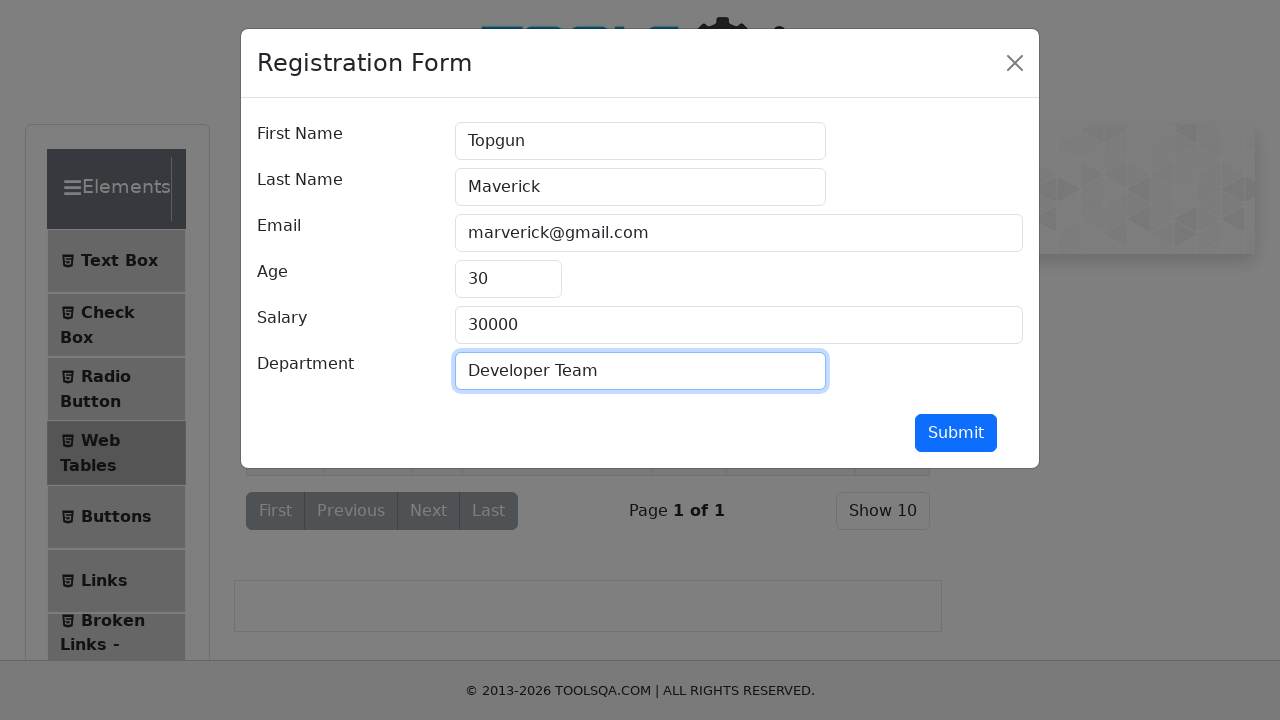

Clicked submit button to add new record at (956, 433) on #submit
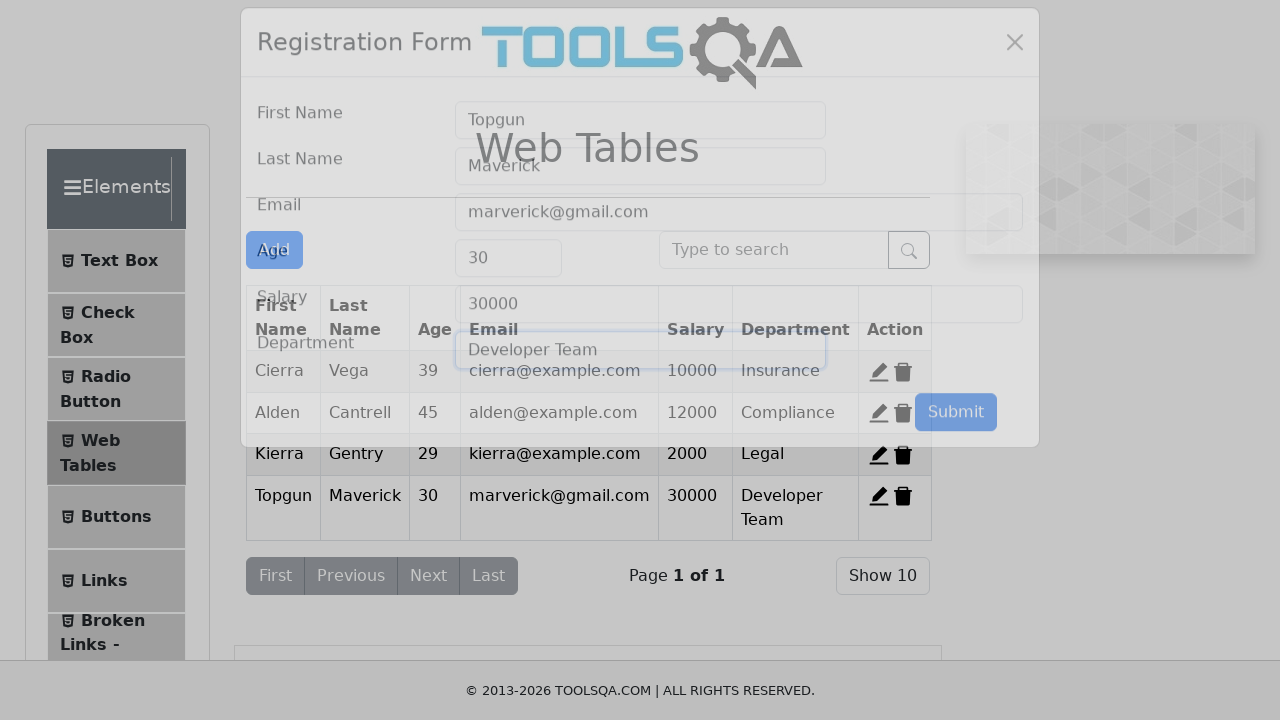

New record with name 'Topgun' appeared in the Web Tables
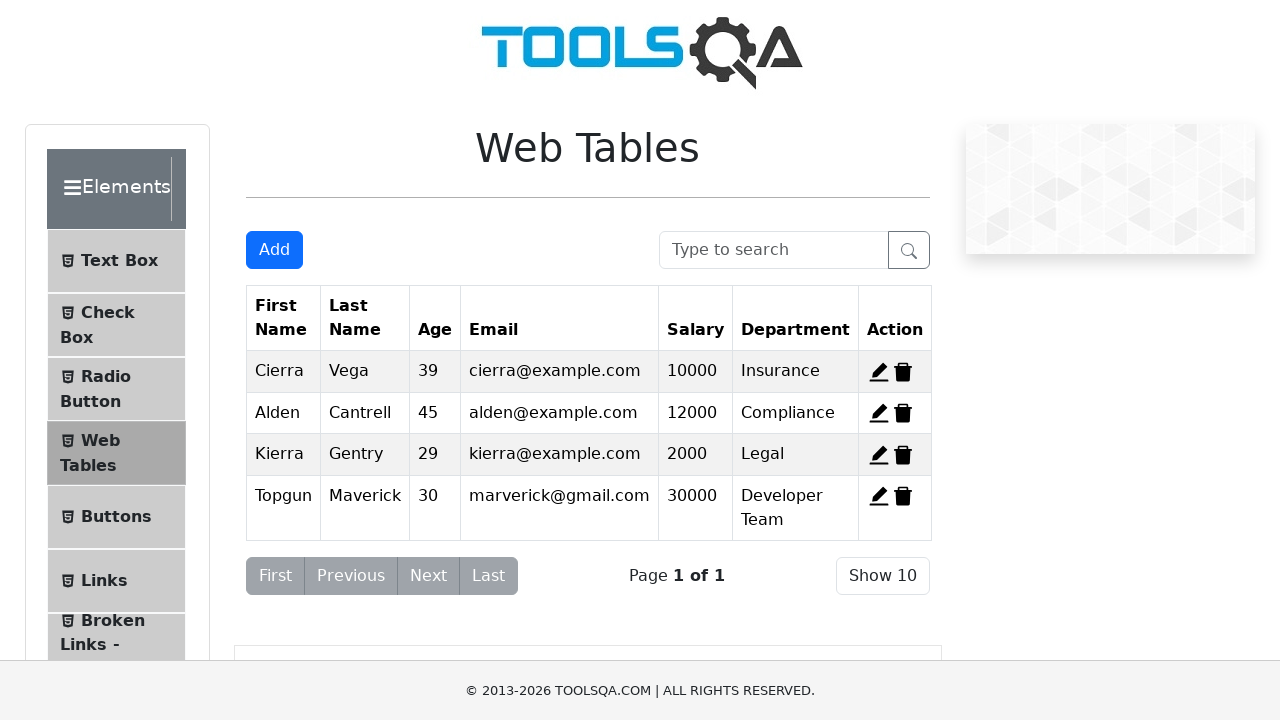

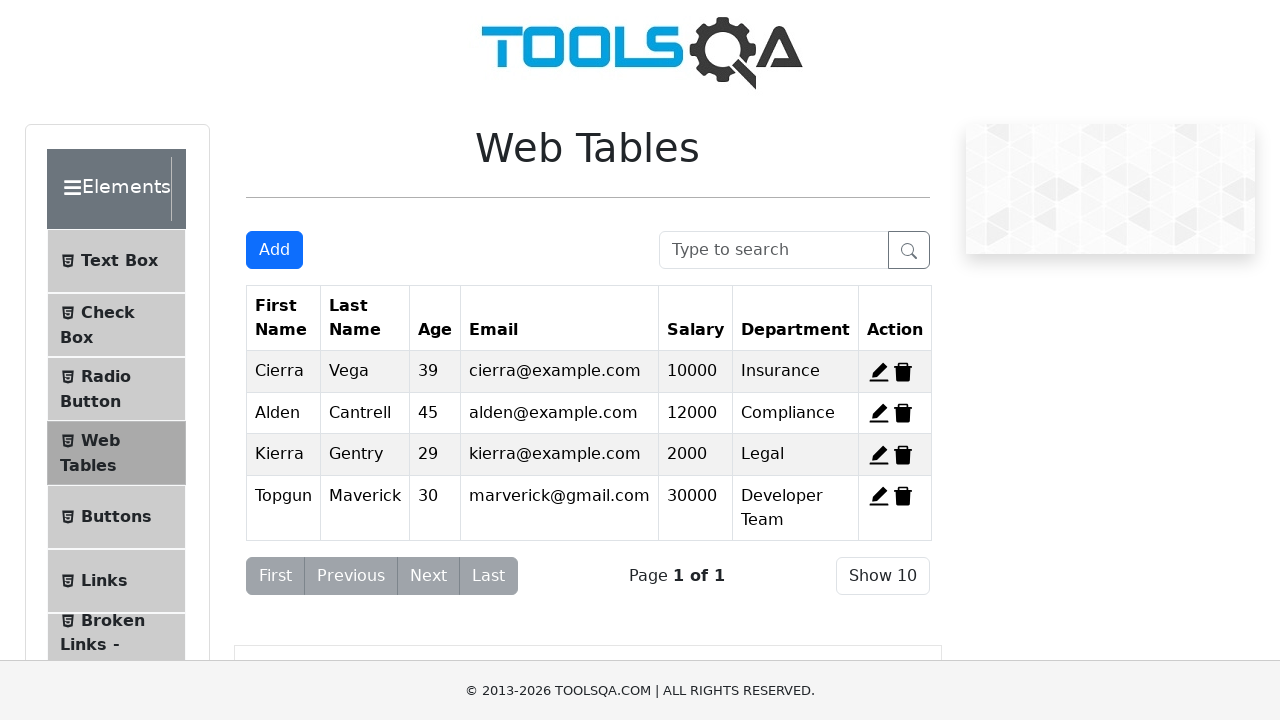